Tests JavaScript scrolling functionality by scrolling down to a "CYDEO" link at the bottom of a large page, then scrolling back up to the "Home" link at the top.

Starting URL: https://practice.cydeo.com/large

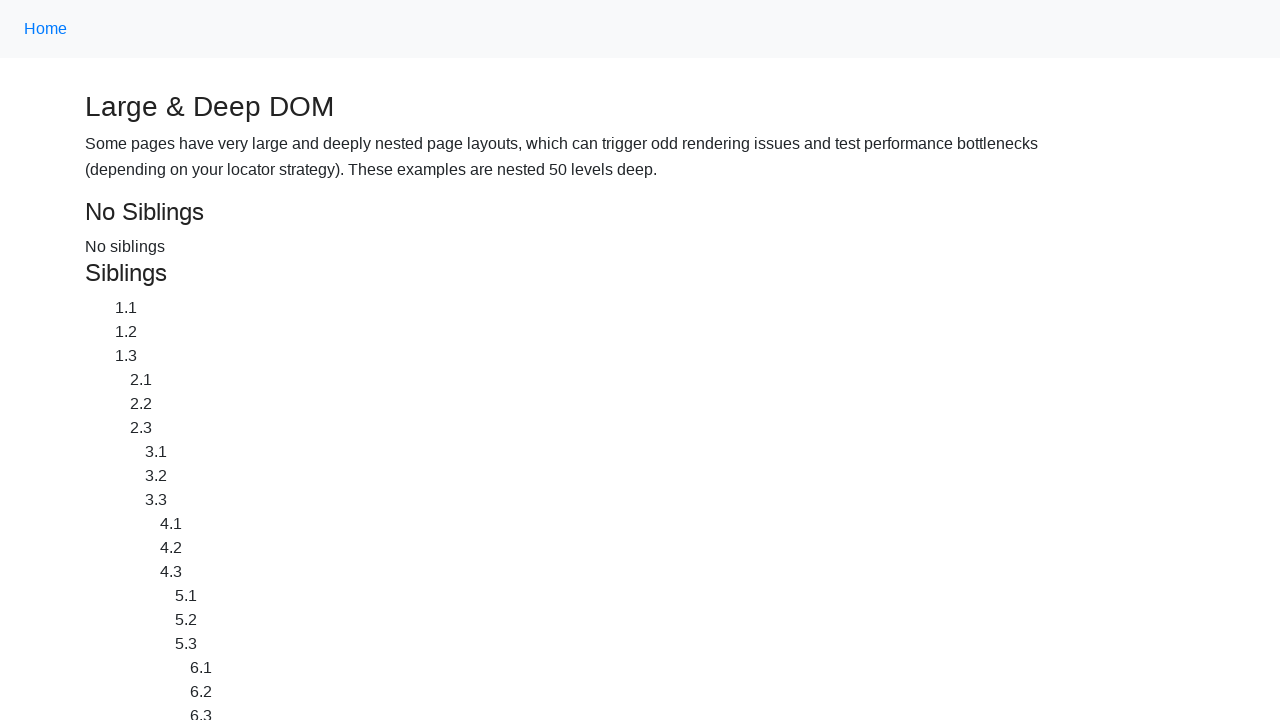

Located CYDEO link at bottom of page
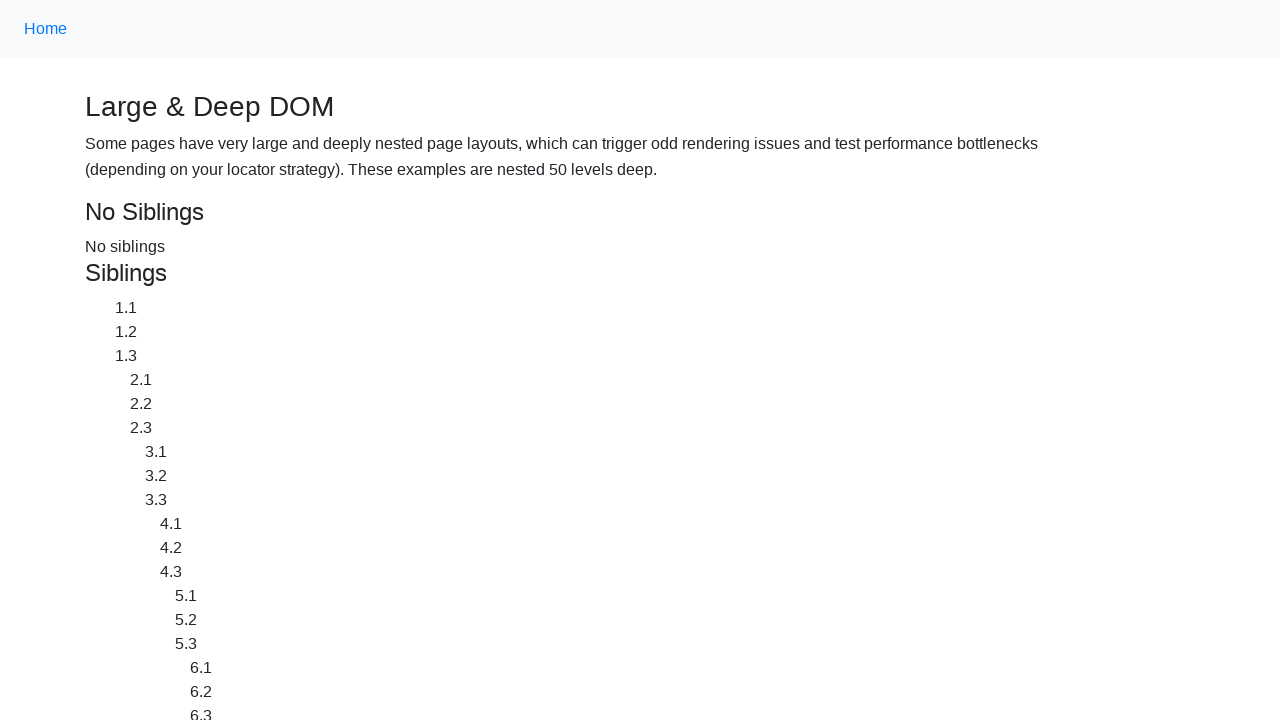

Located Home link at top of page
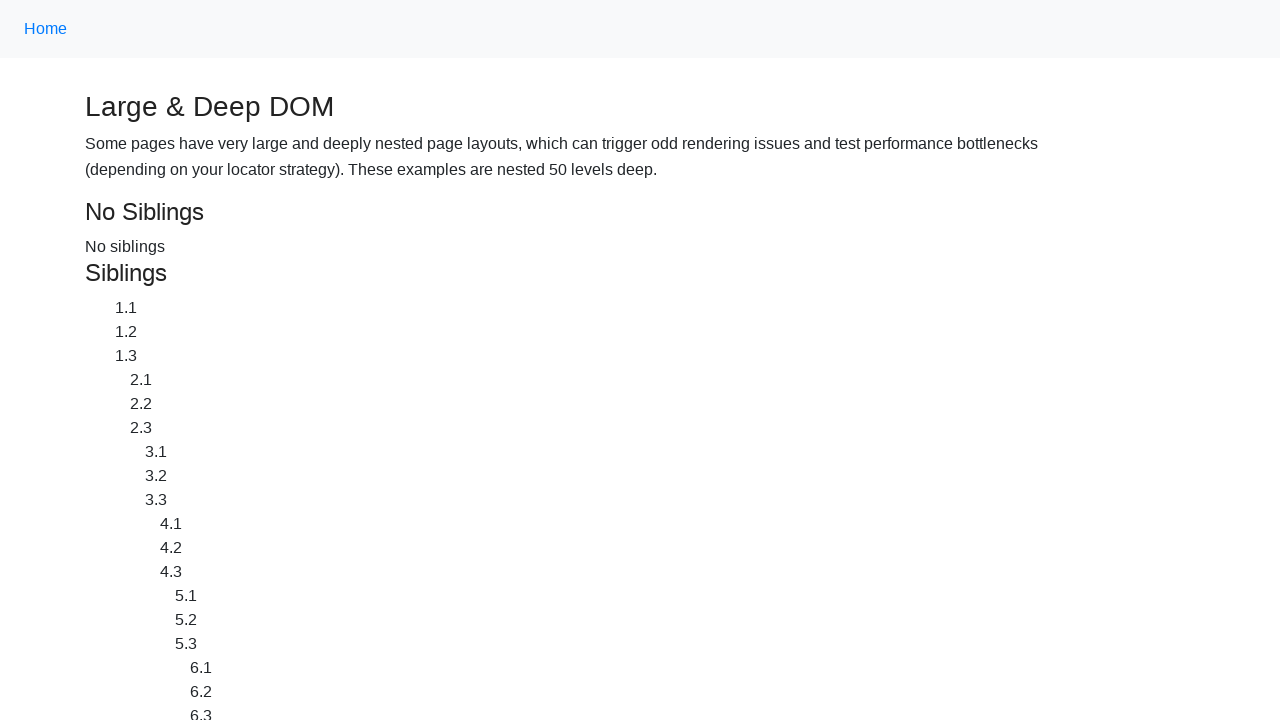

Scrolled down to CYDEO link
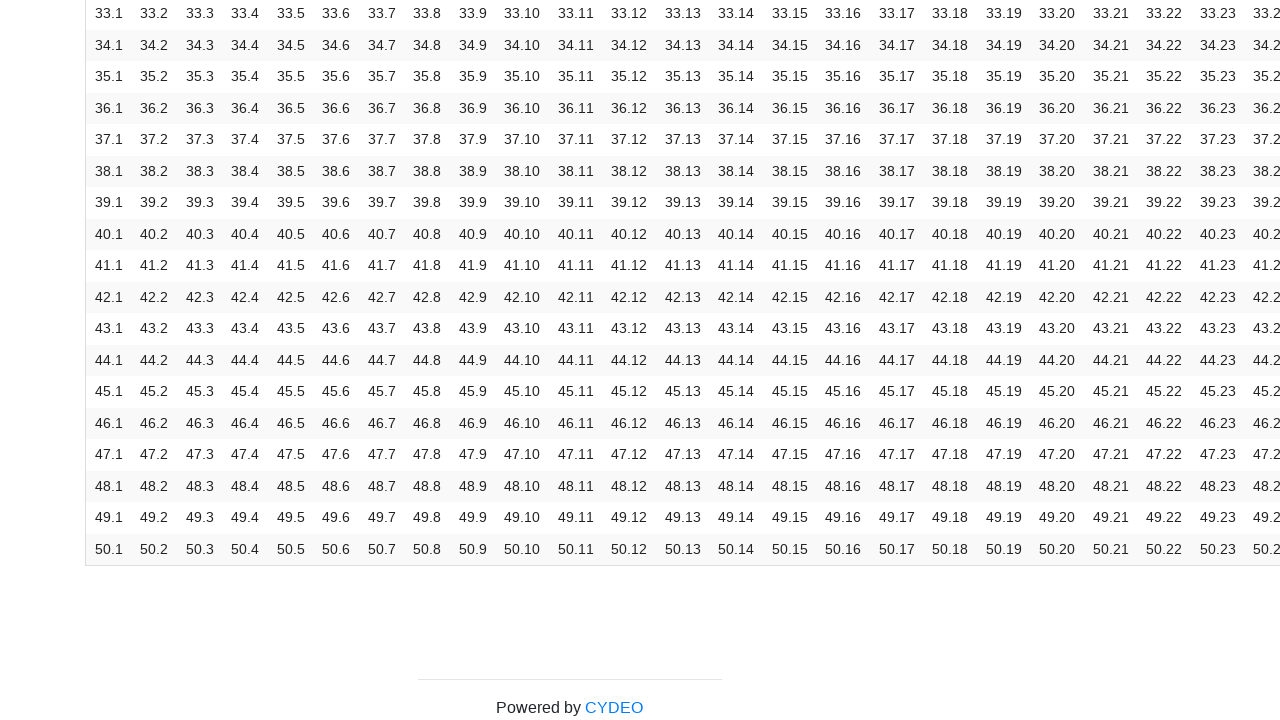

Waited 2 seconds to observe scroll position
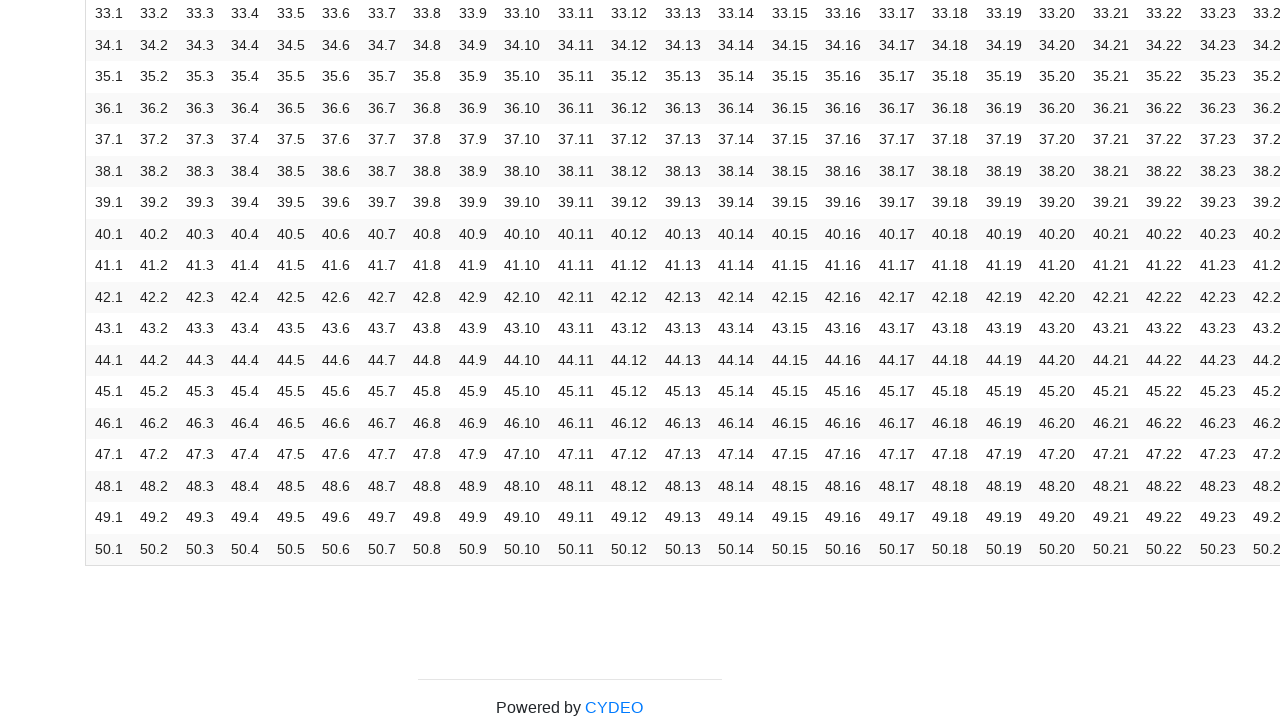

Scrolled back up to Home link
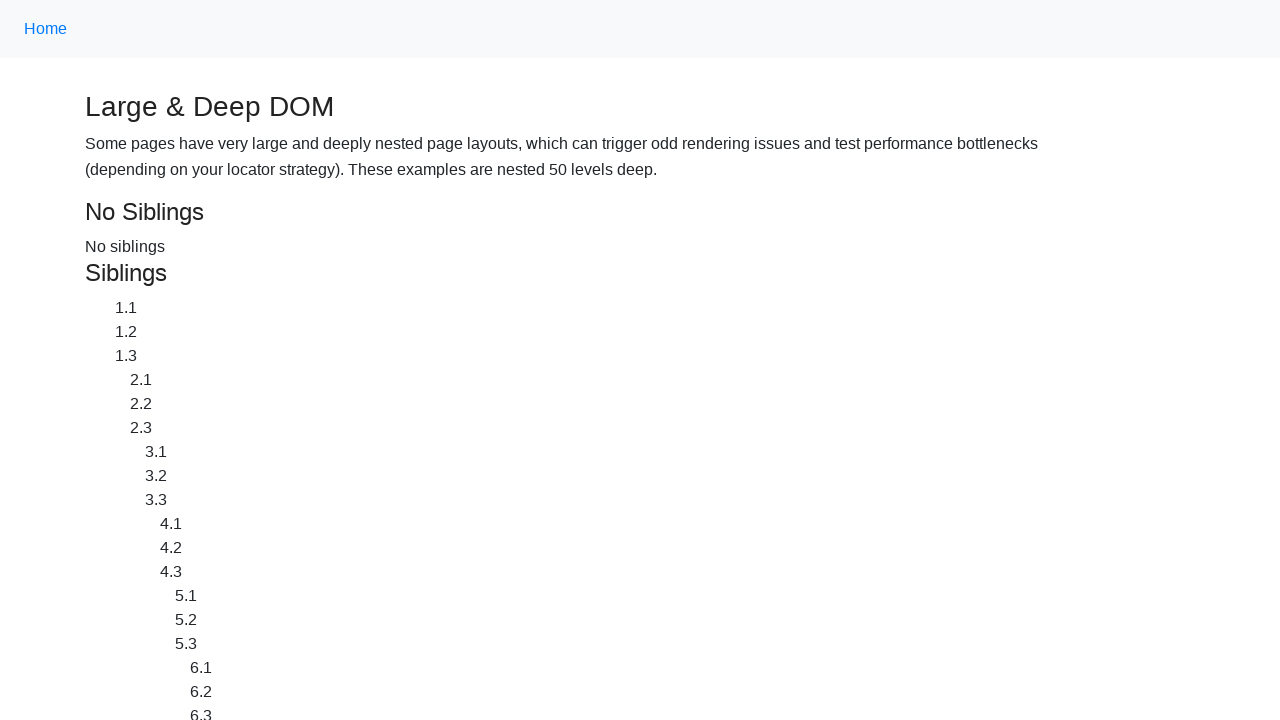

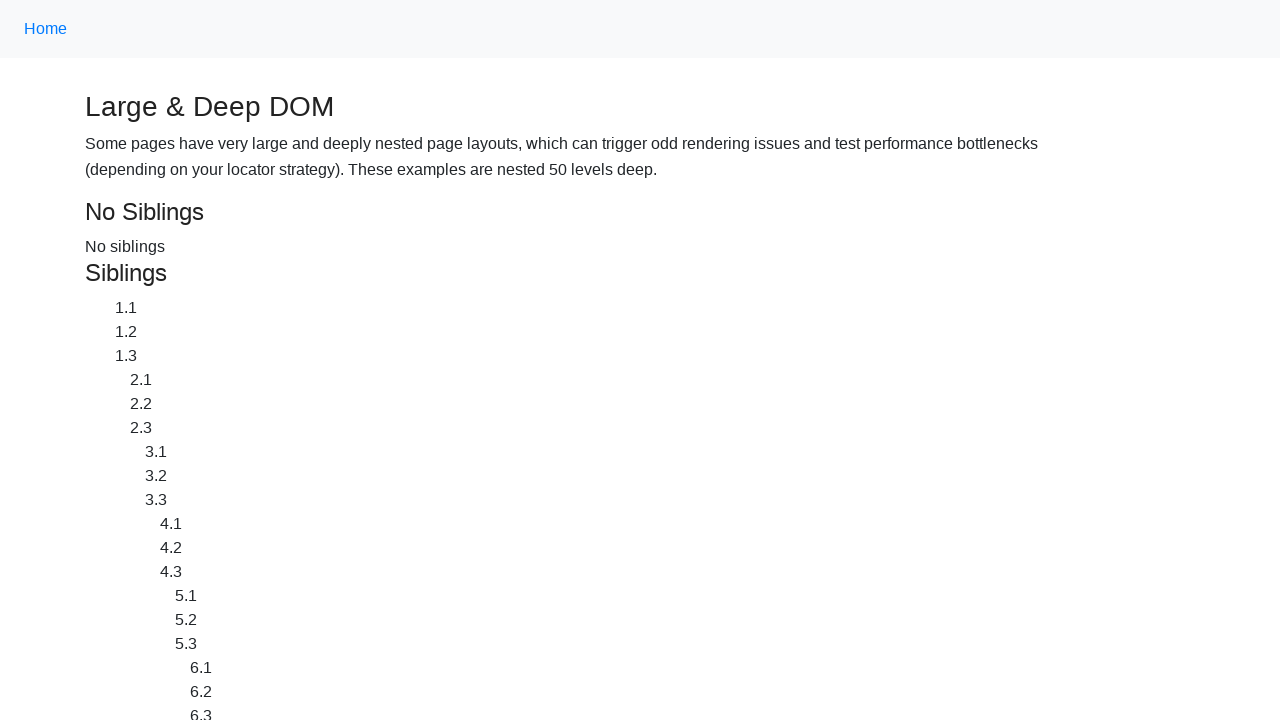